Verifies the Ukrainian (UA) language version of the website loads correctly with proper title and header elements visible

Starting URL: https://zt.com.ua/ua/

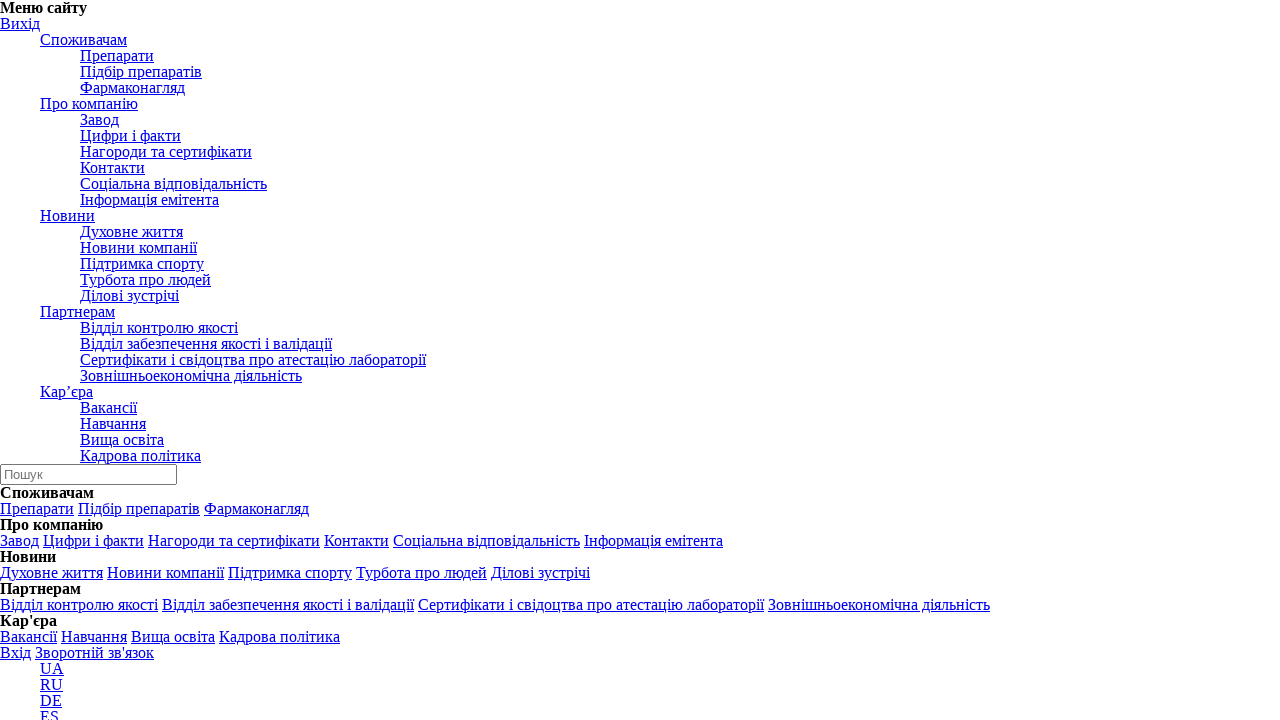

Set viewport size to 1920x1020
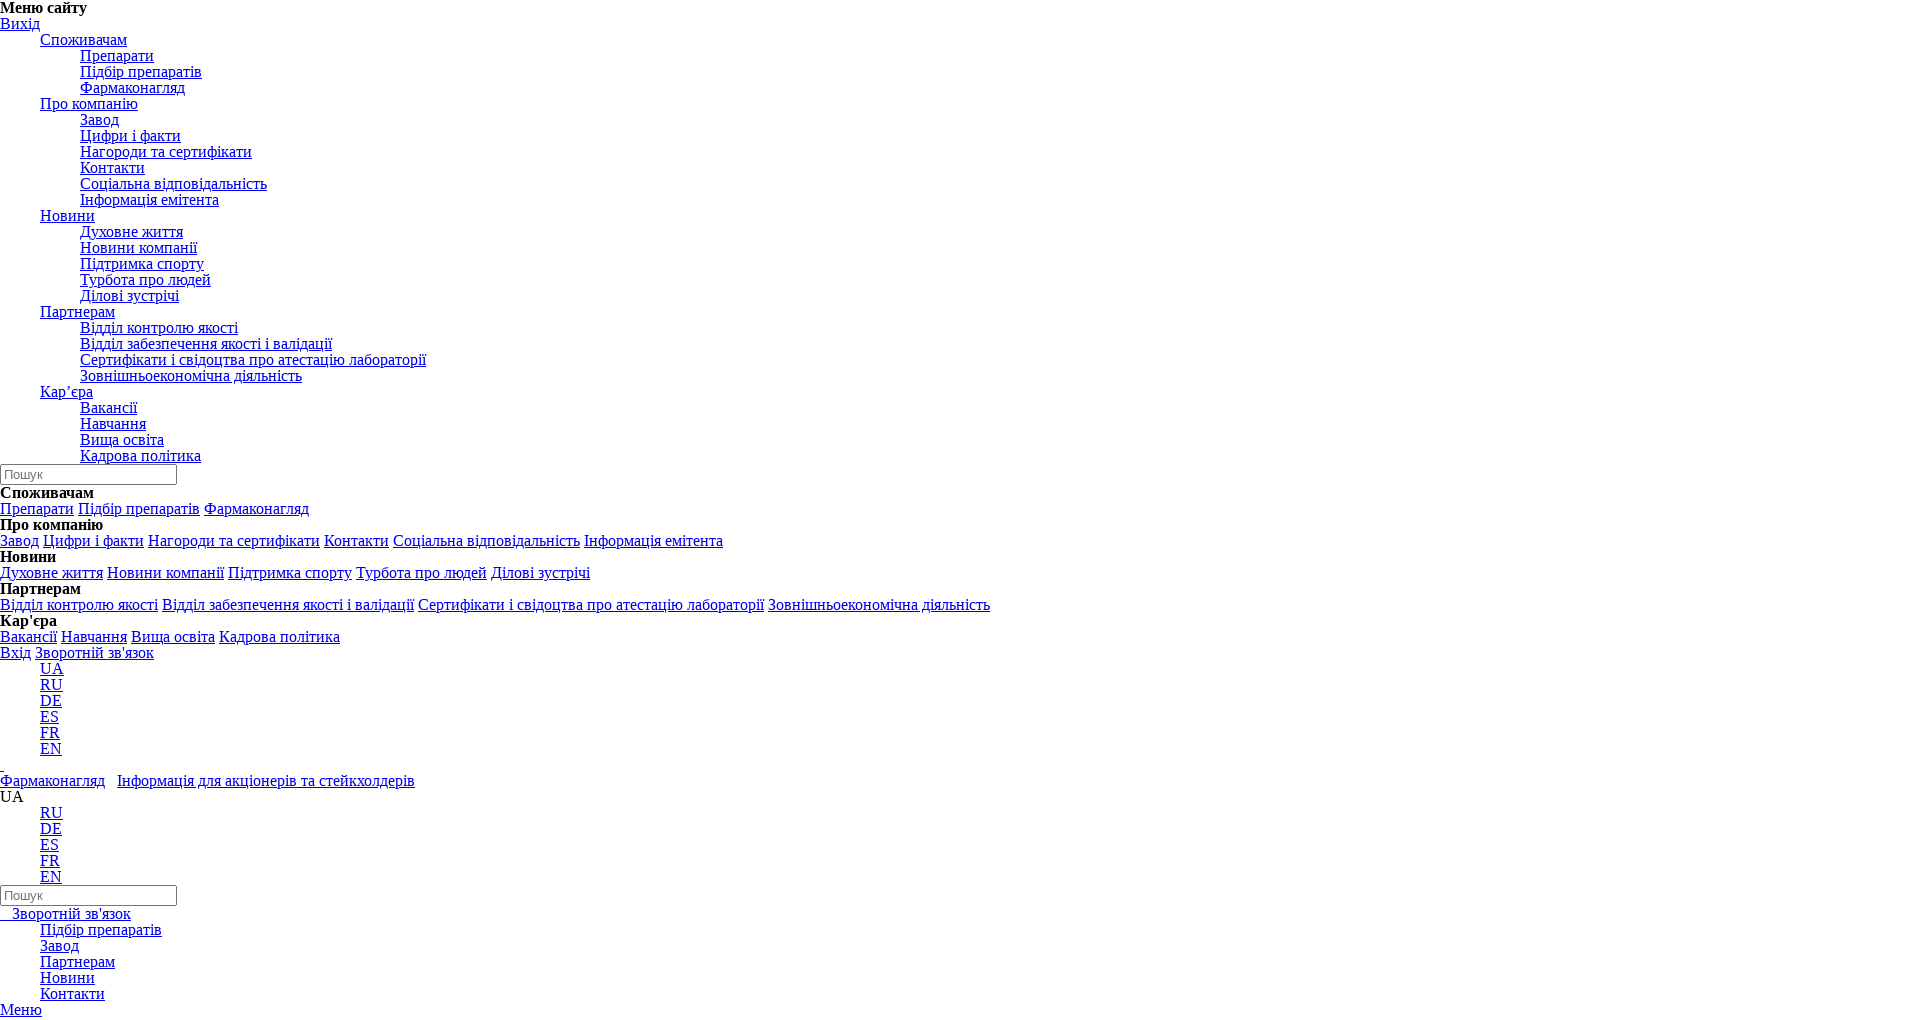

Header wrapper element loaded
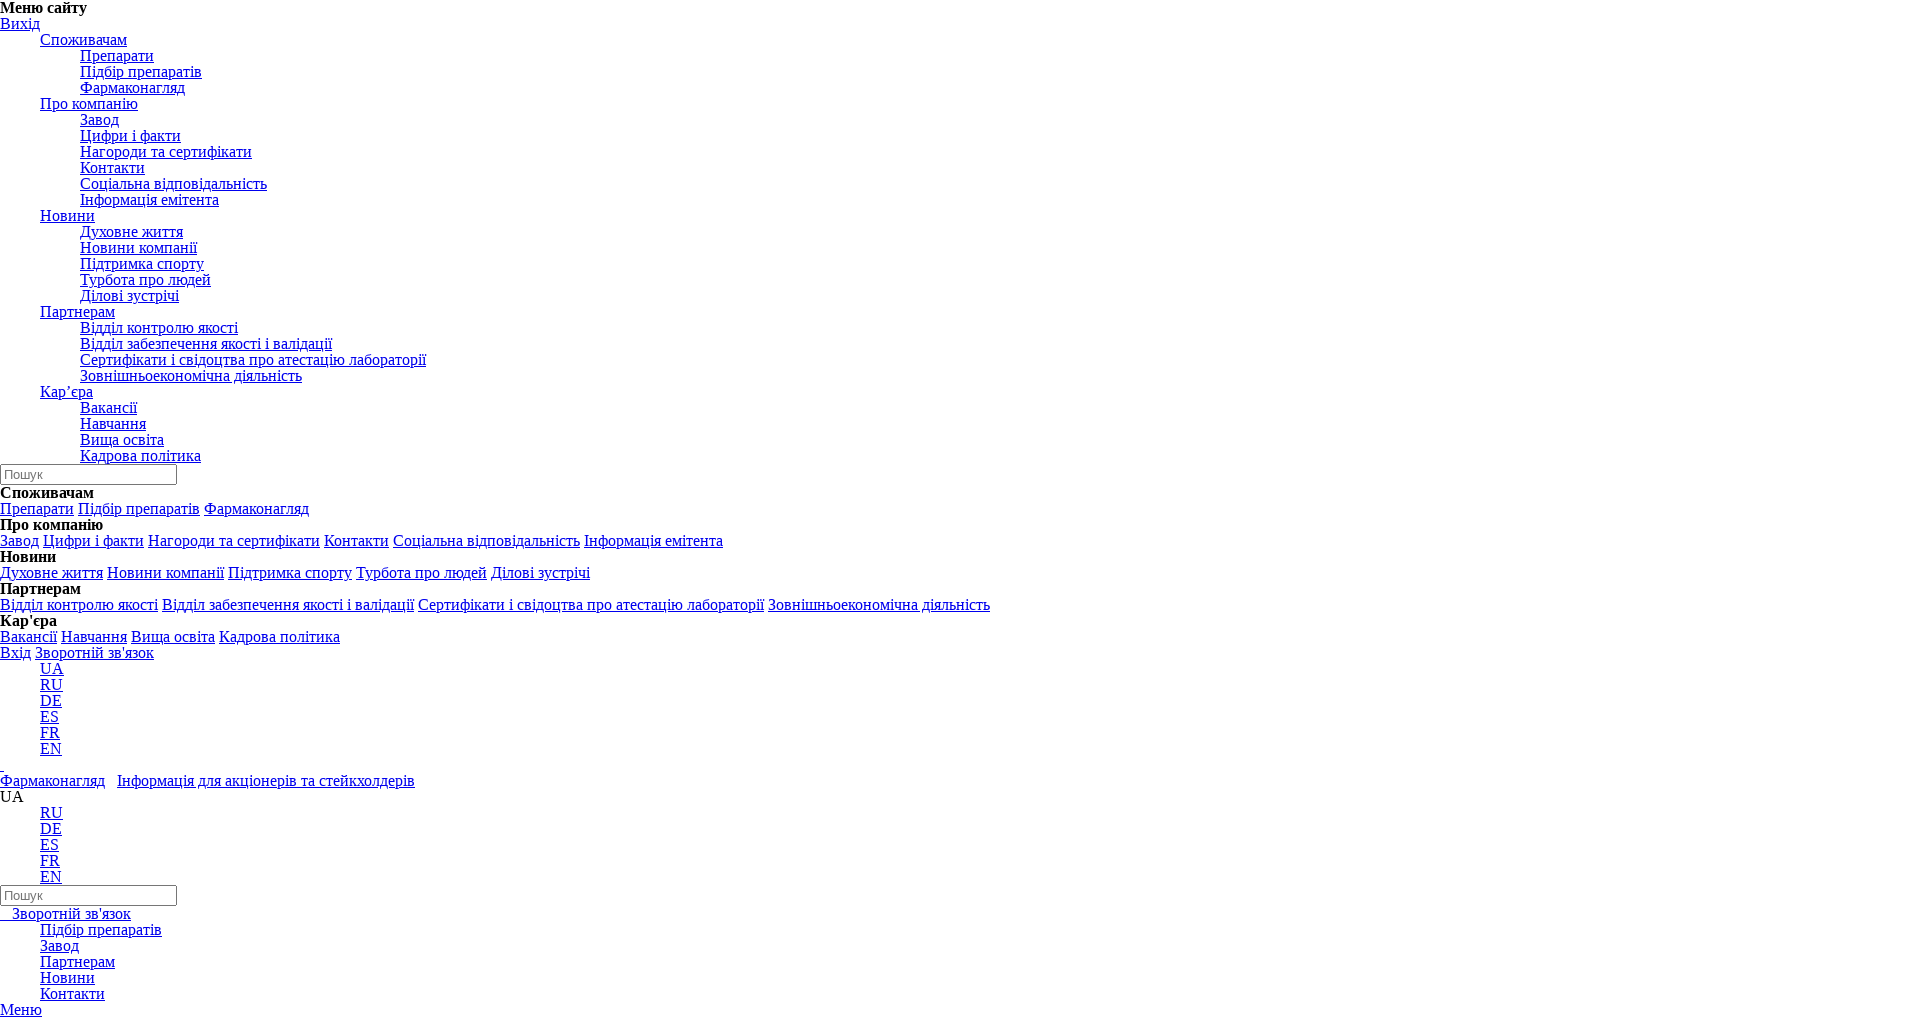

Ukrainian 'Зворотній зв'язок' (Feedback) text is visible in header
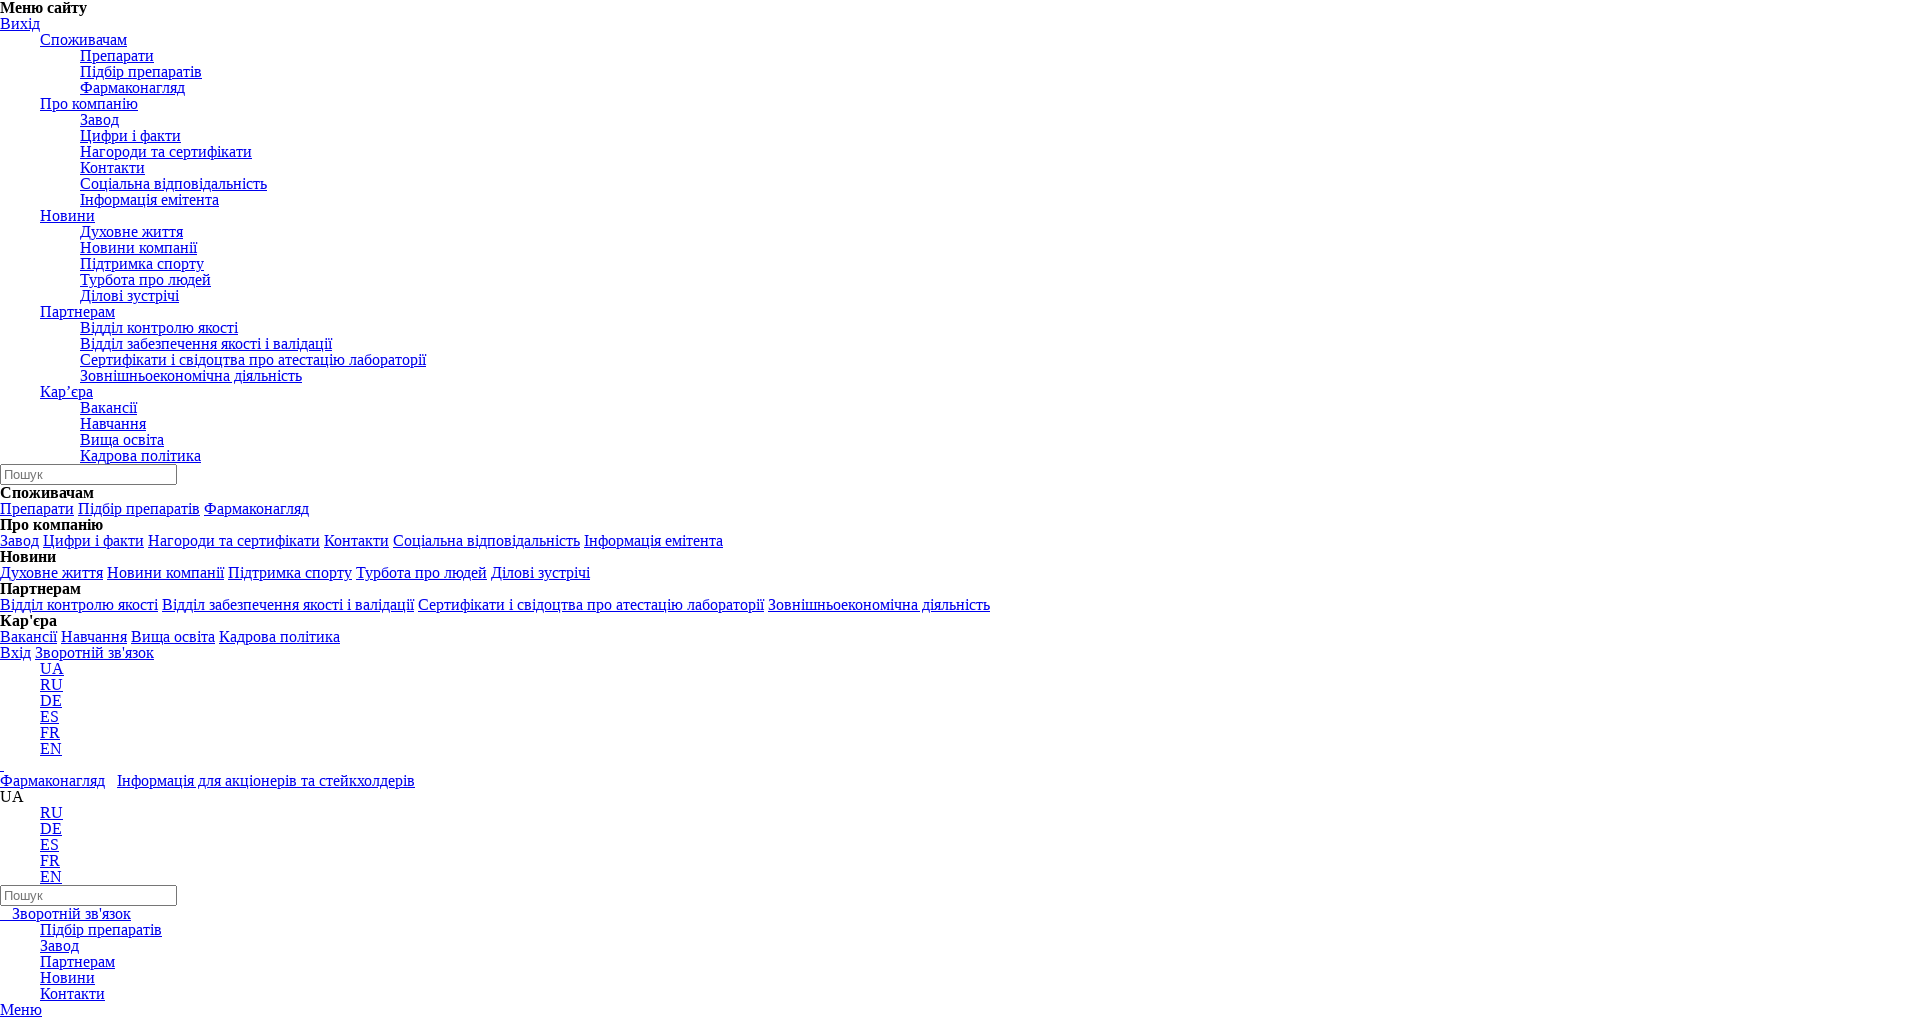

Ukrainian 'Меню' (Menu) text is visible in header
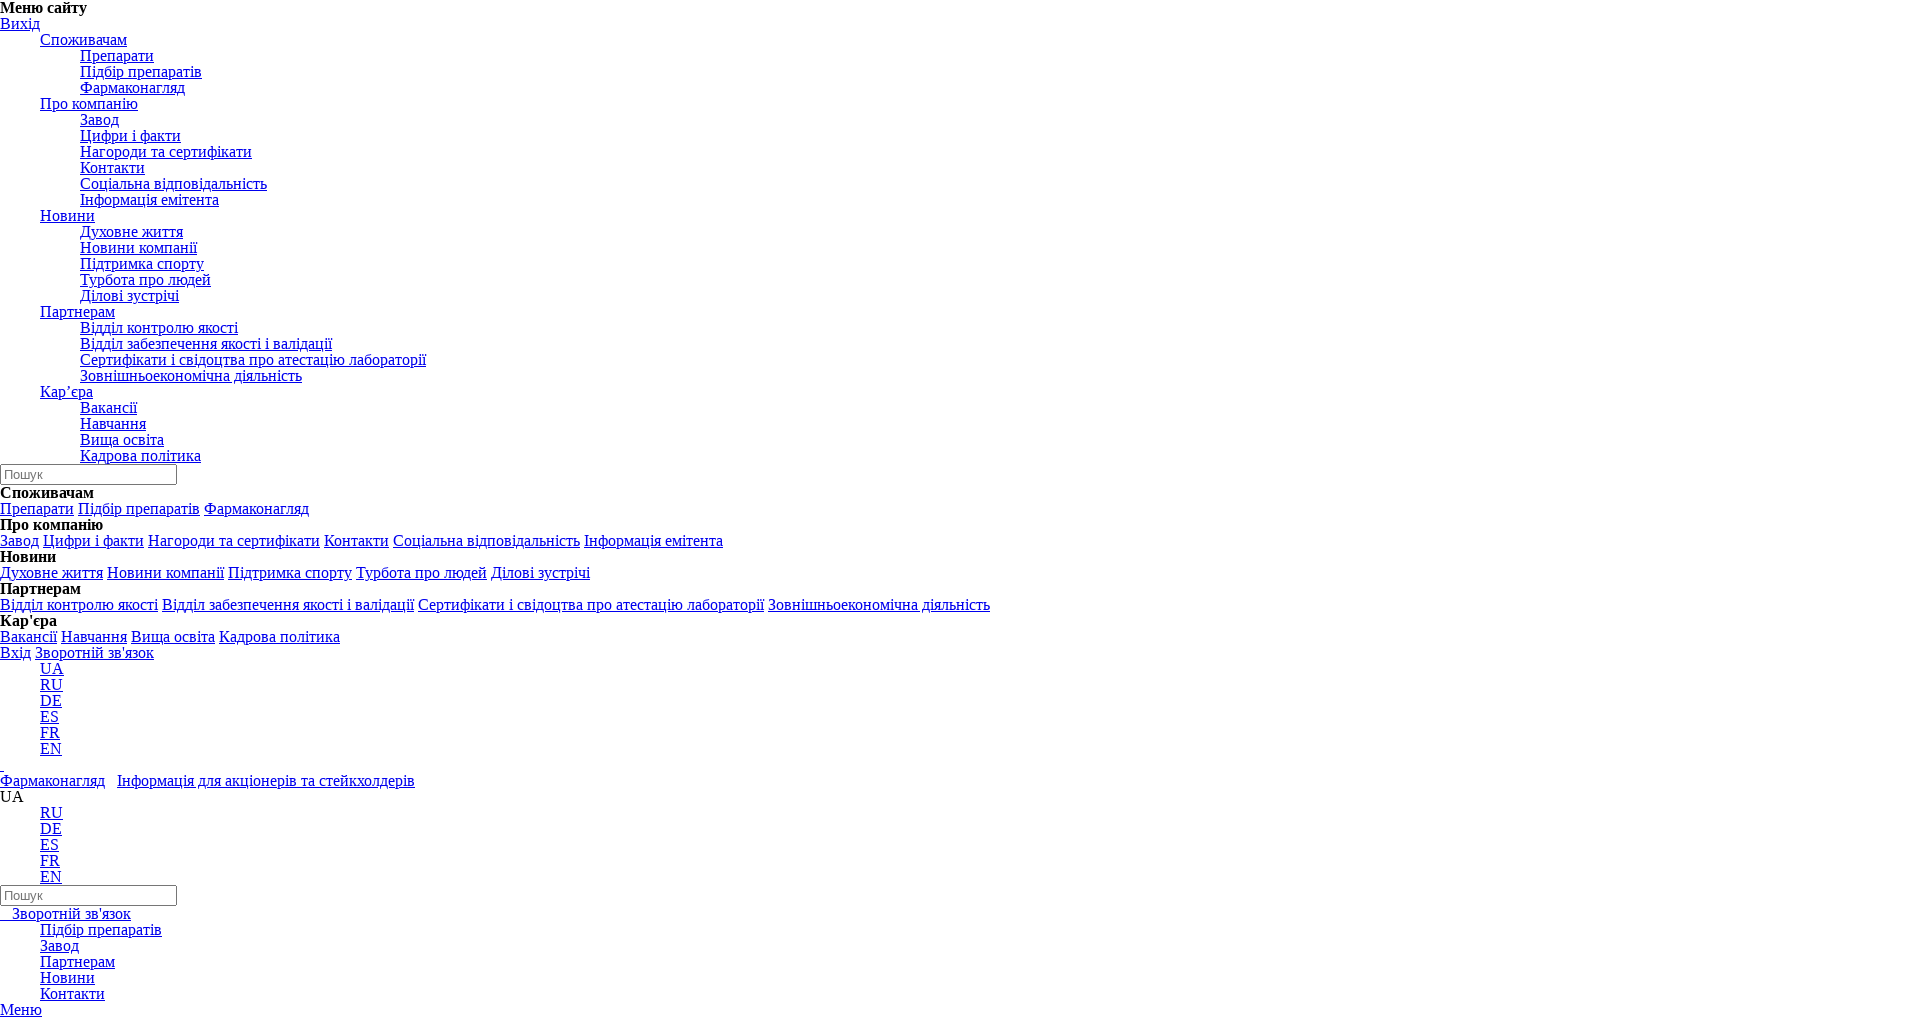

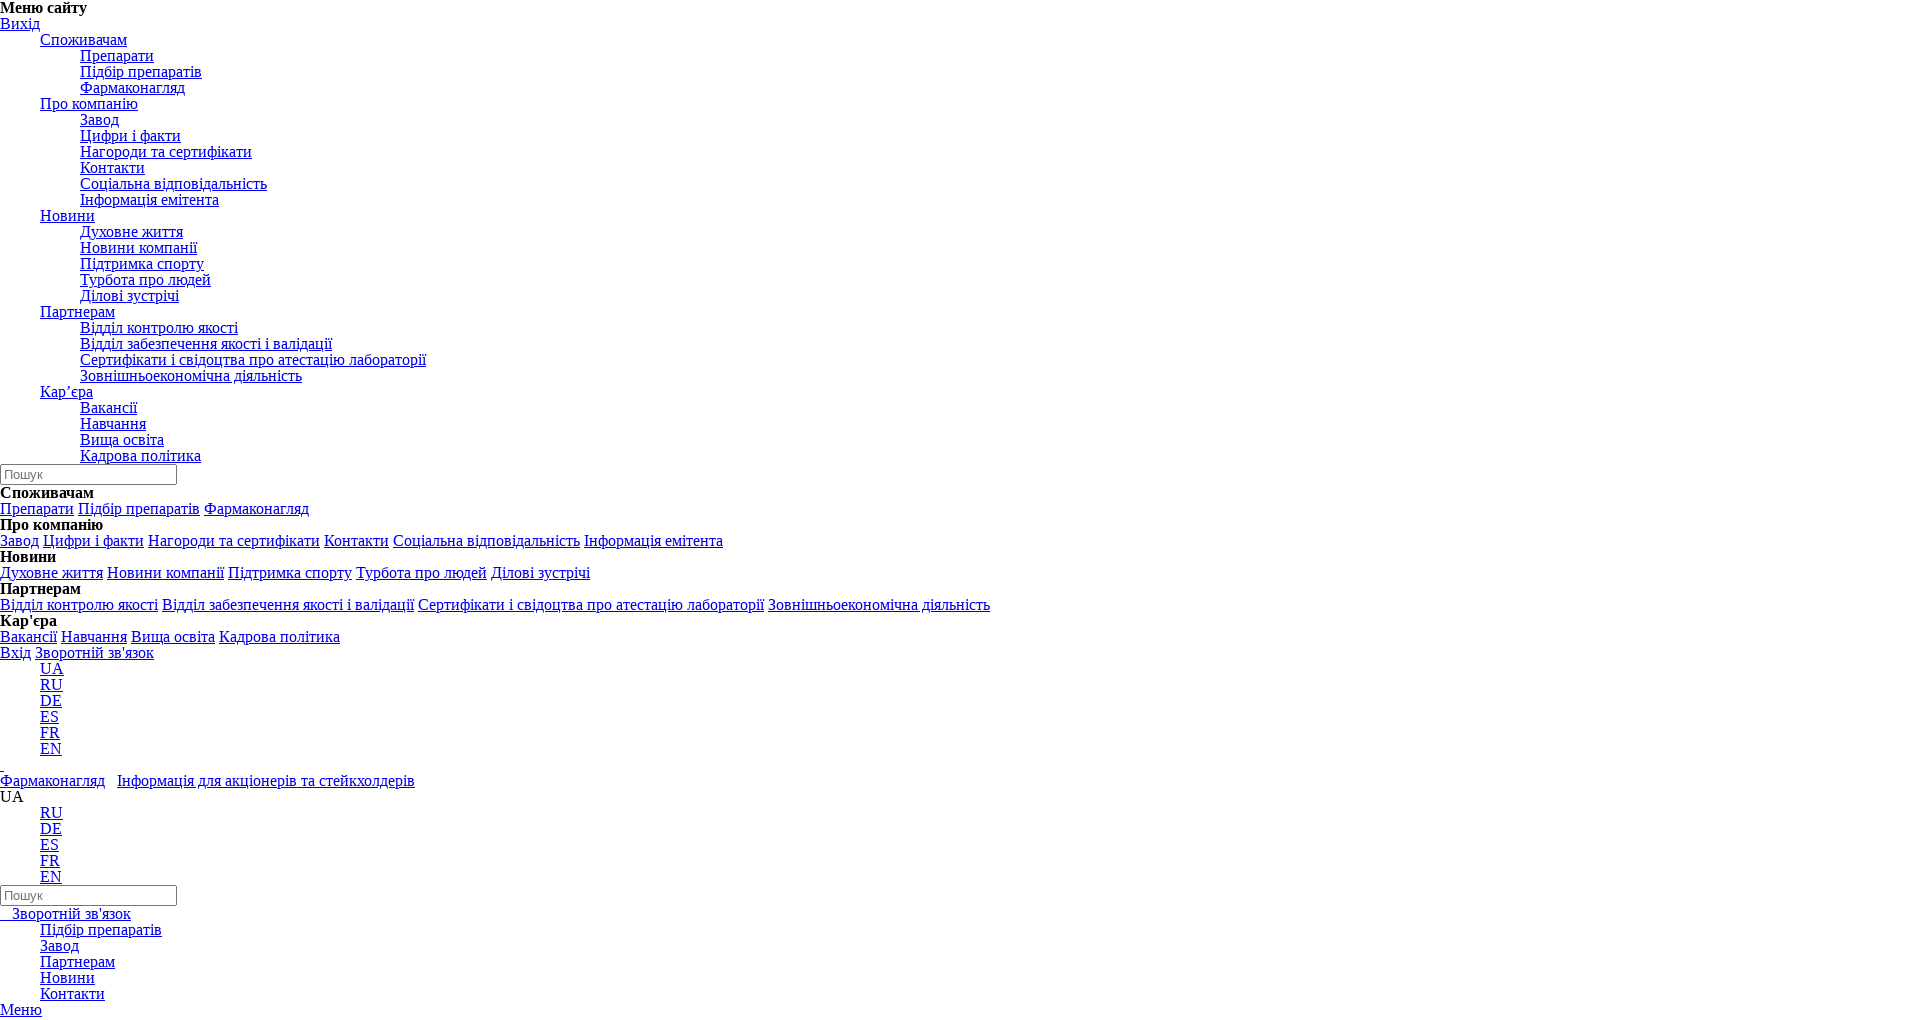